Tests load more pagination functionality by clicking the next button multiple times to load additional items (100 -> 200 -> 300).

Starting URL: http://fs-attributes-list.webflow.io/list-load-more?dev=true

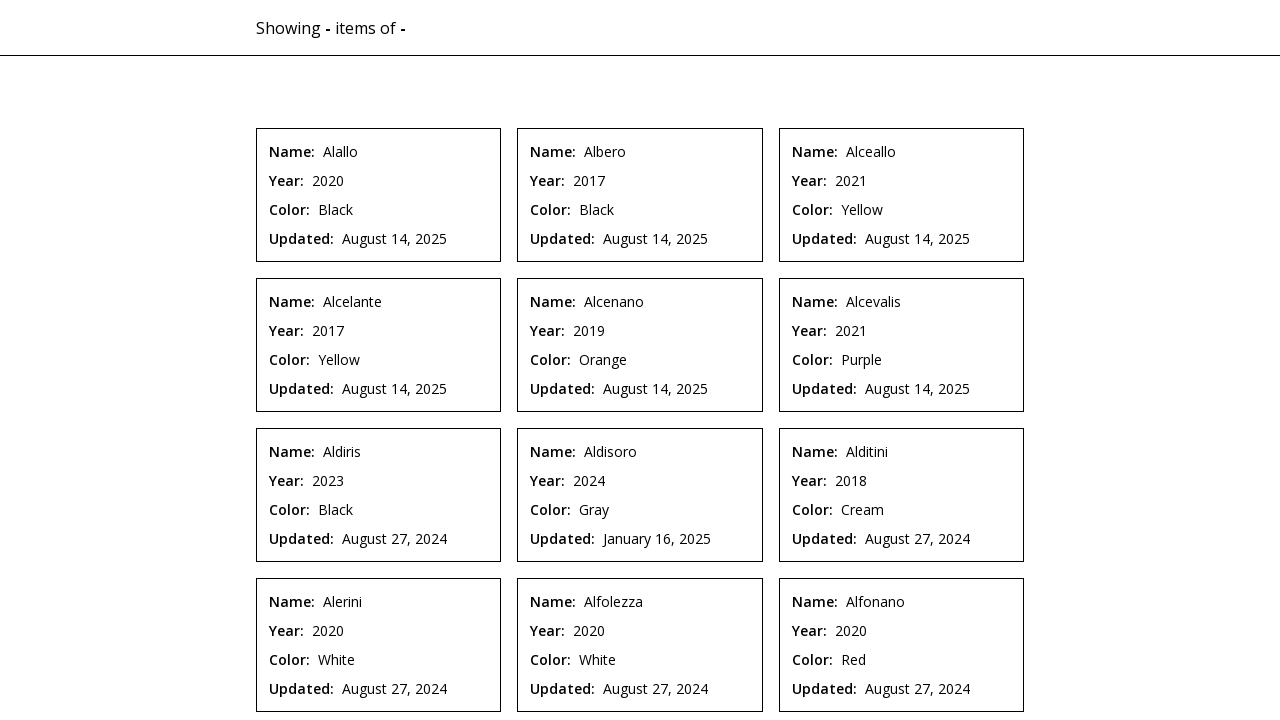

Initial CMS items loaded
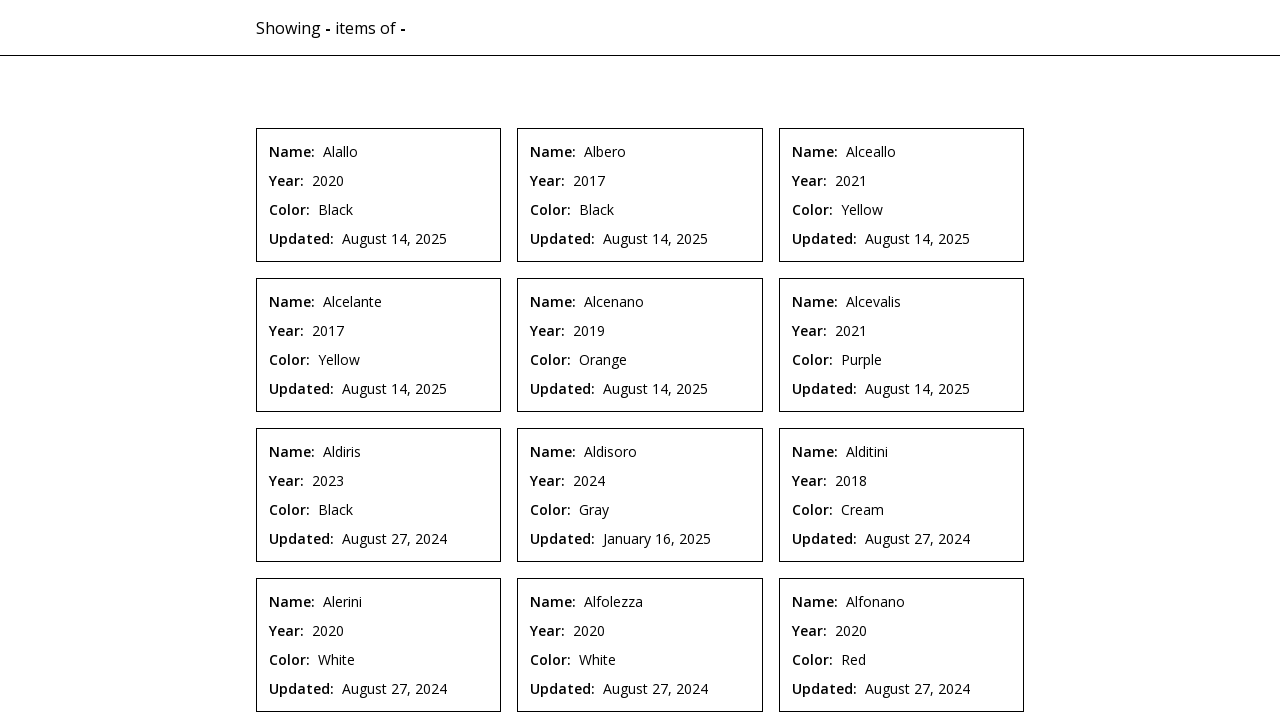

Located next pagination button
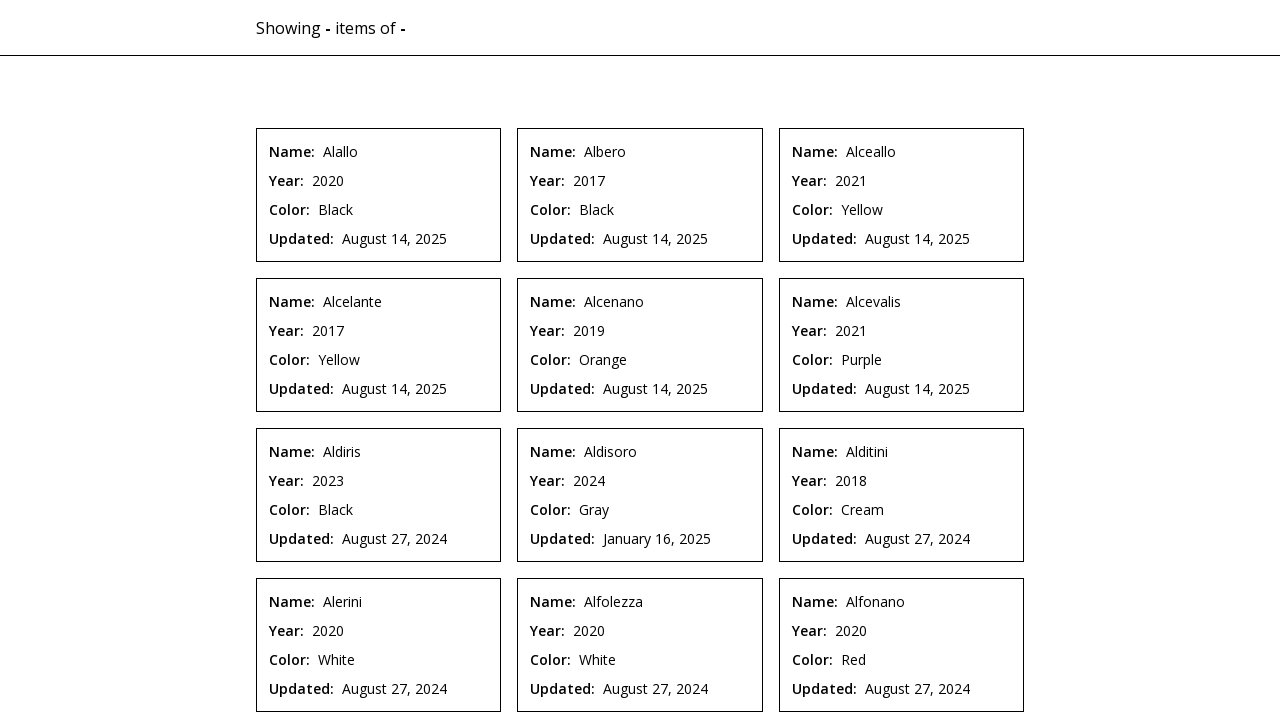

Clicked next button to load more items (100 -> 200) at (640, 522) on .w-pagination-next
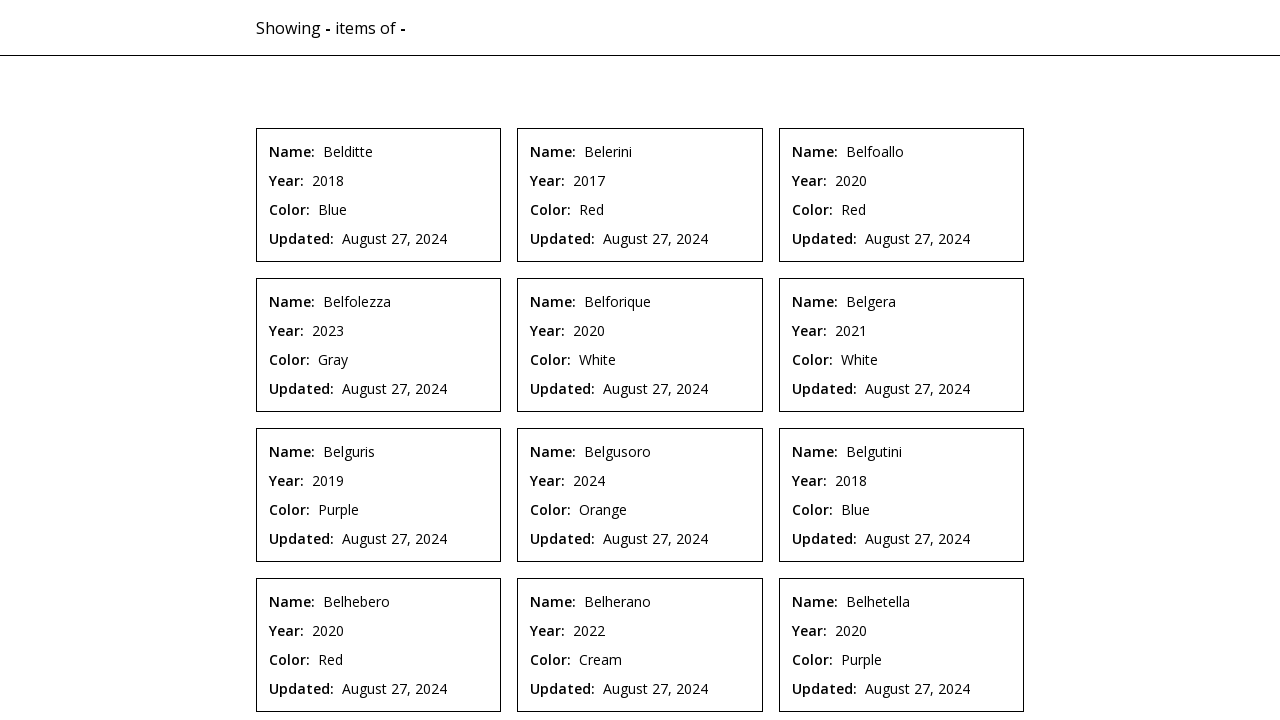

Waited 1 second for items to load
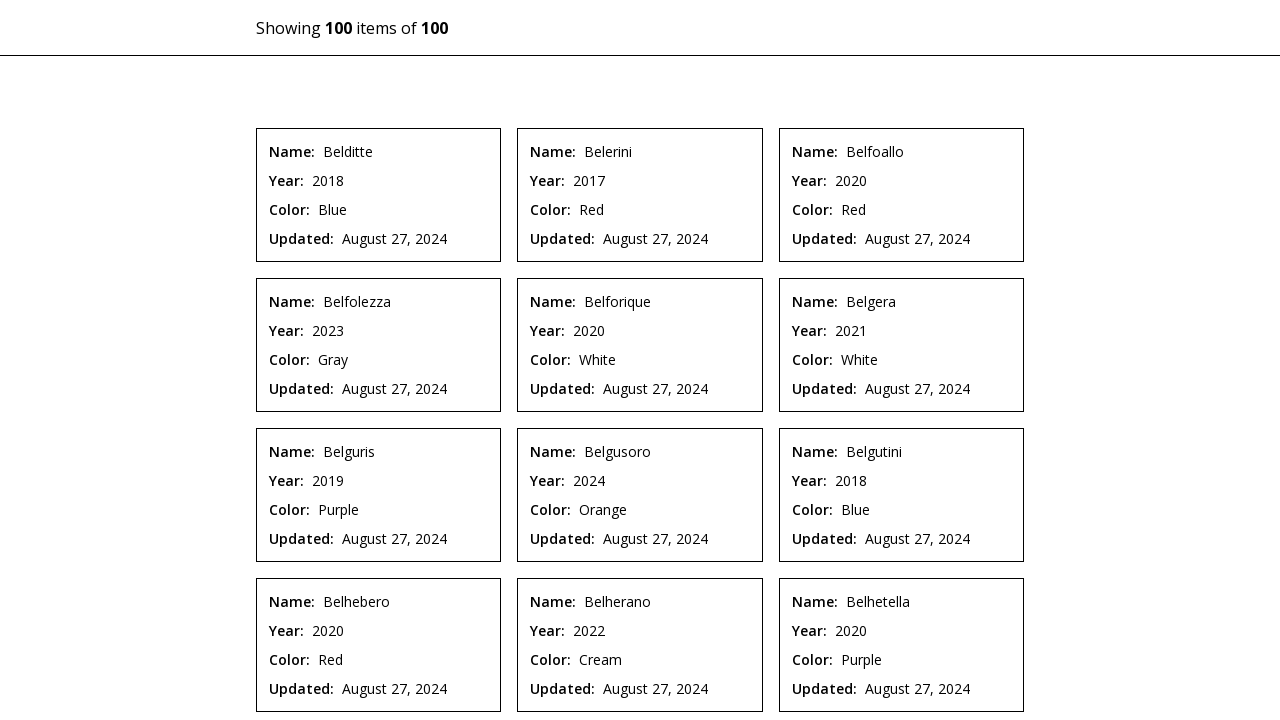

Clicked next button again to load more items (200 -> 300) at (709, 522) on .w-pagination-next
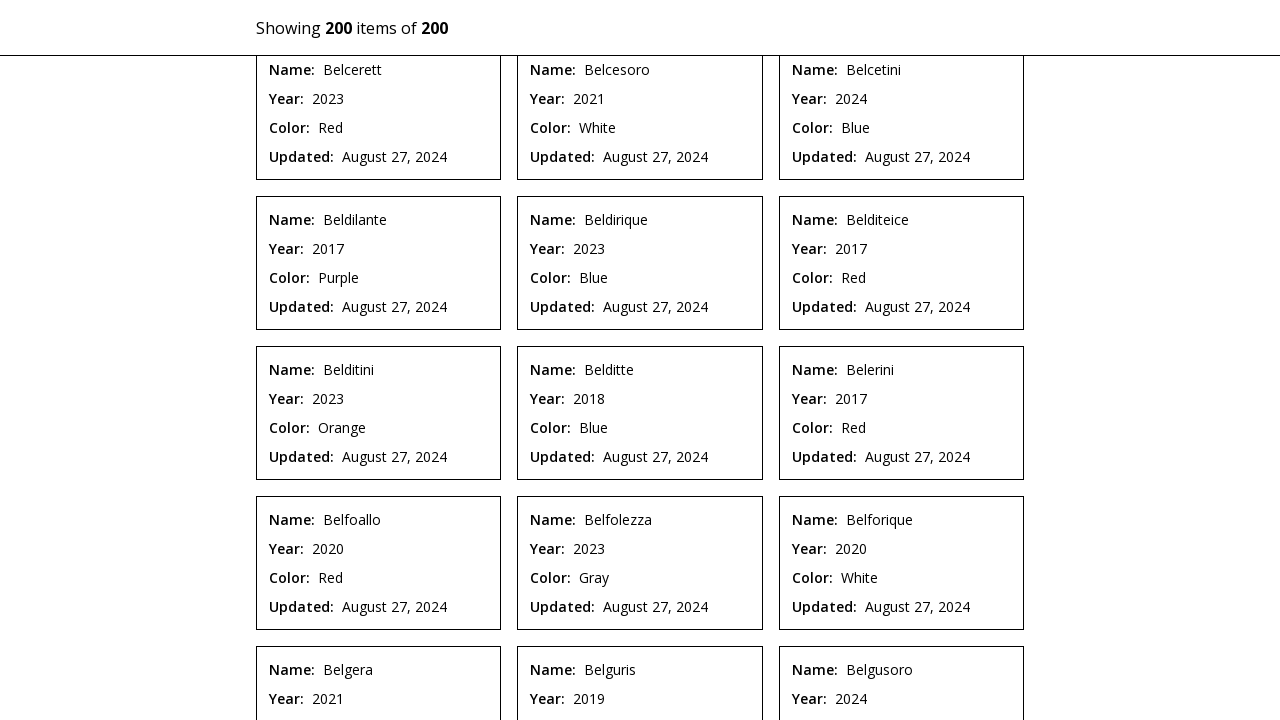

Waited 1 second for additional items to load
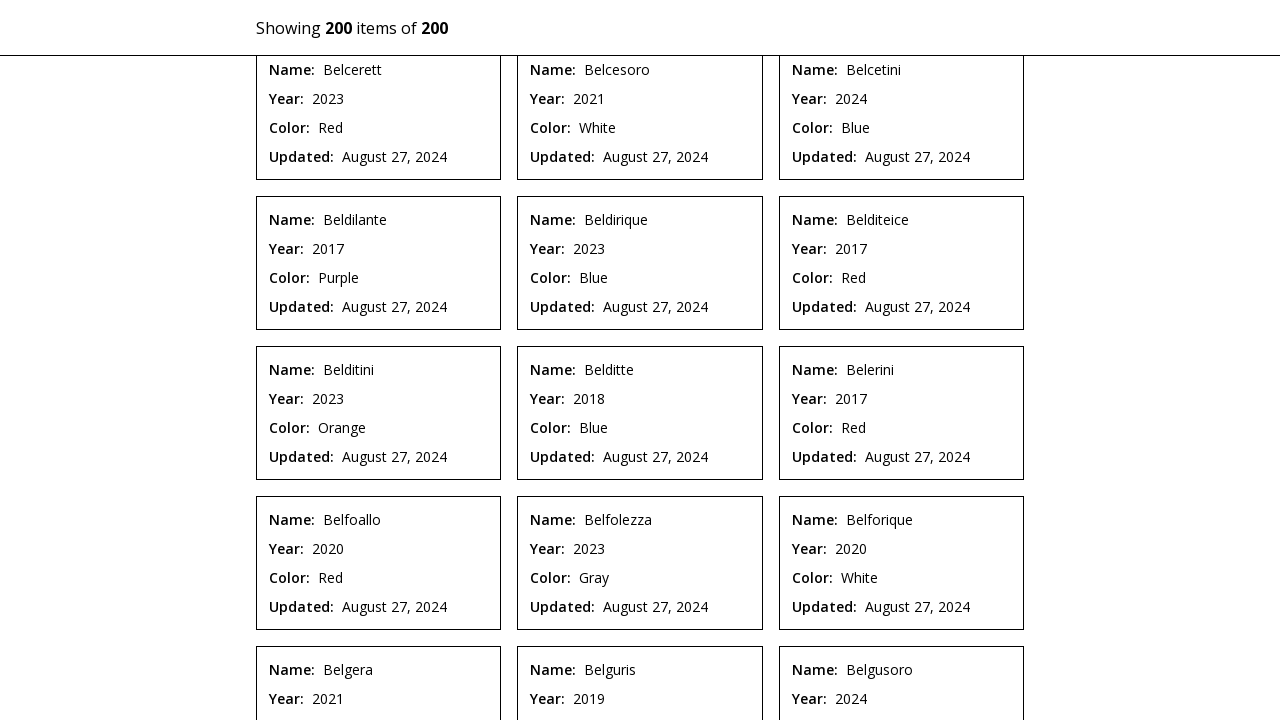

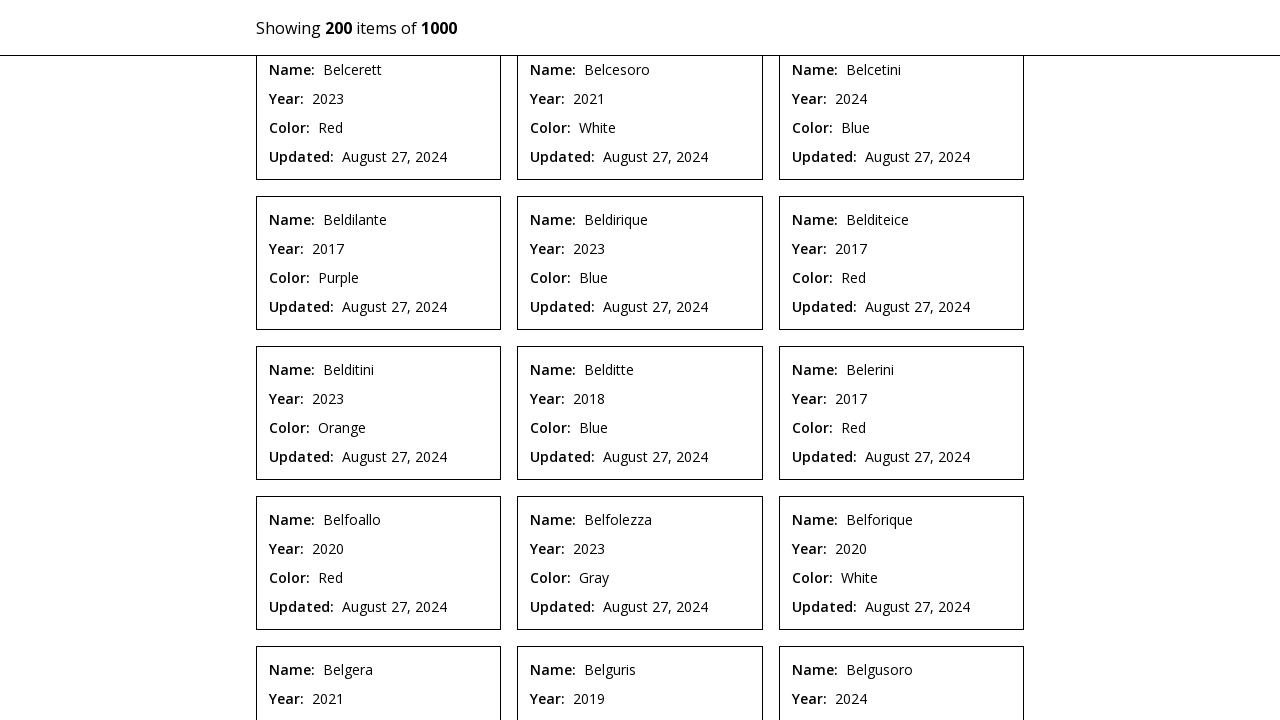